Opens the Dragonfly main page and verifies the page title equals "Dragonfly"

Starting URL: https://www.wearedragonfly.co/

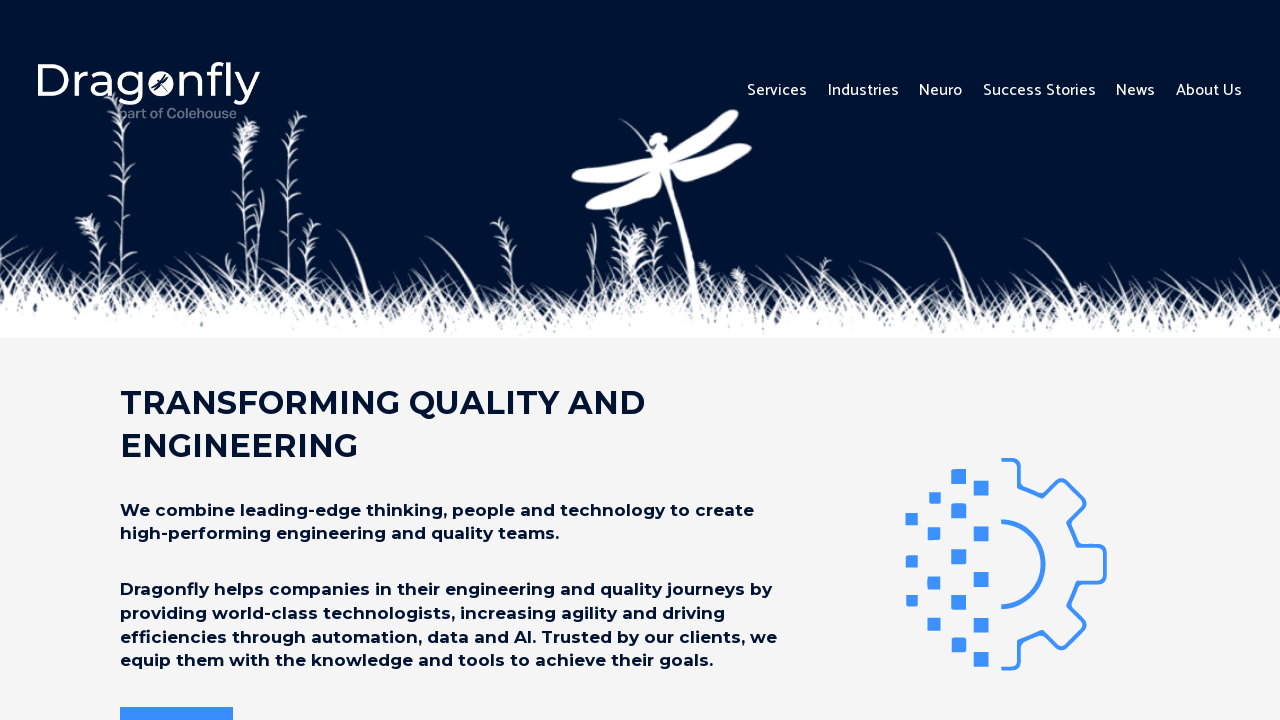

Navigated to Dragonfly main page
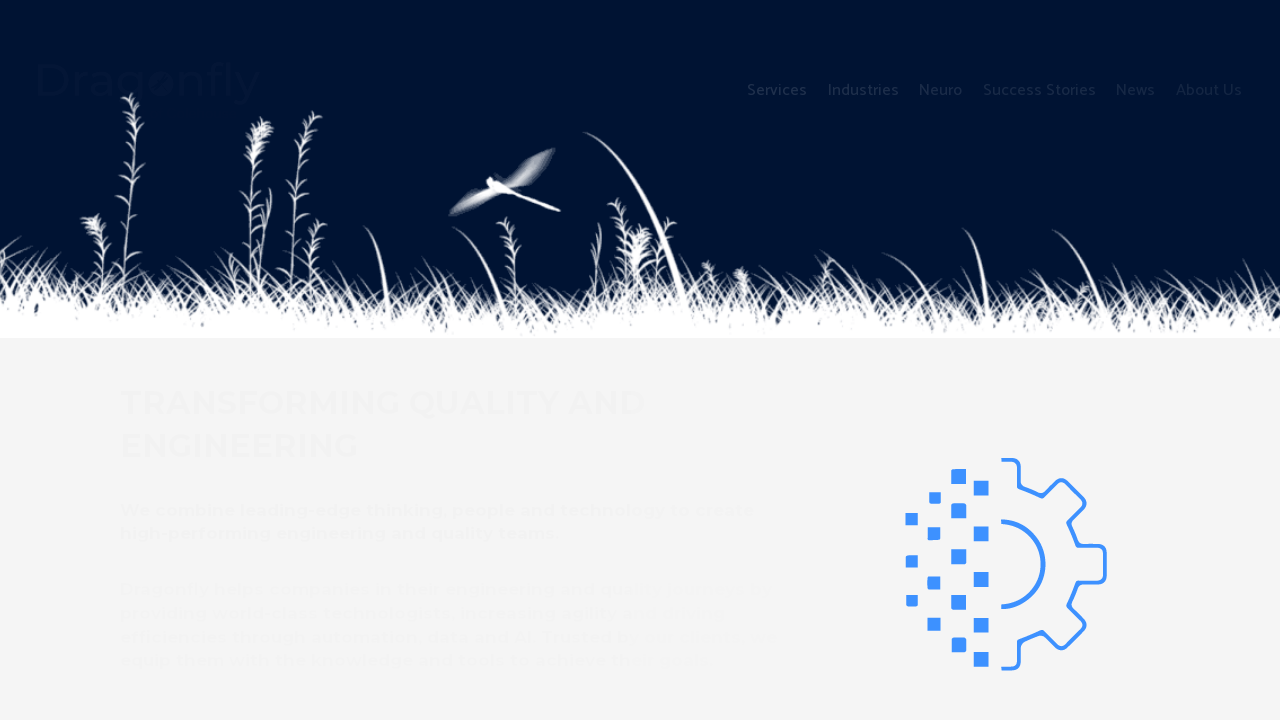

Verified page title equals 'Dragonfly'
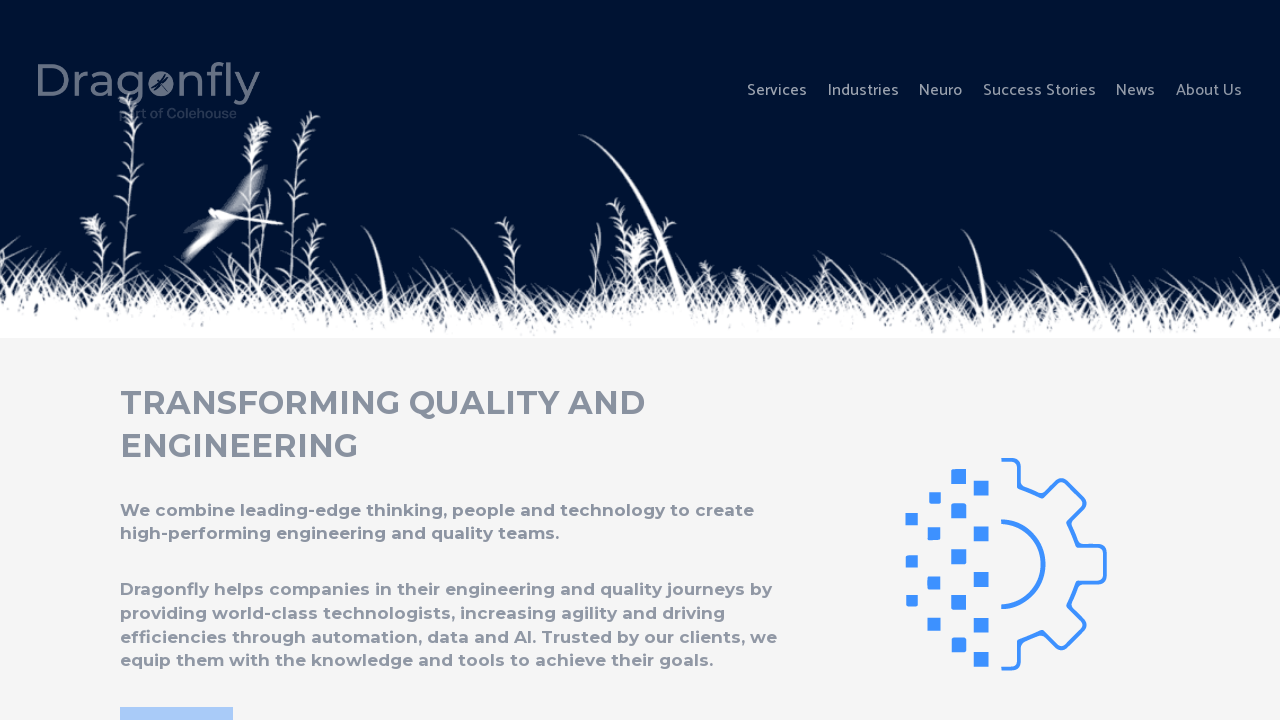

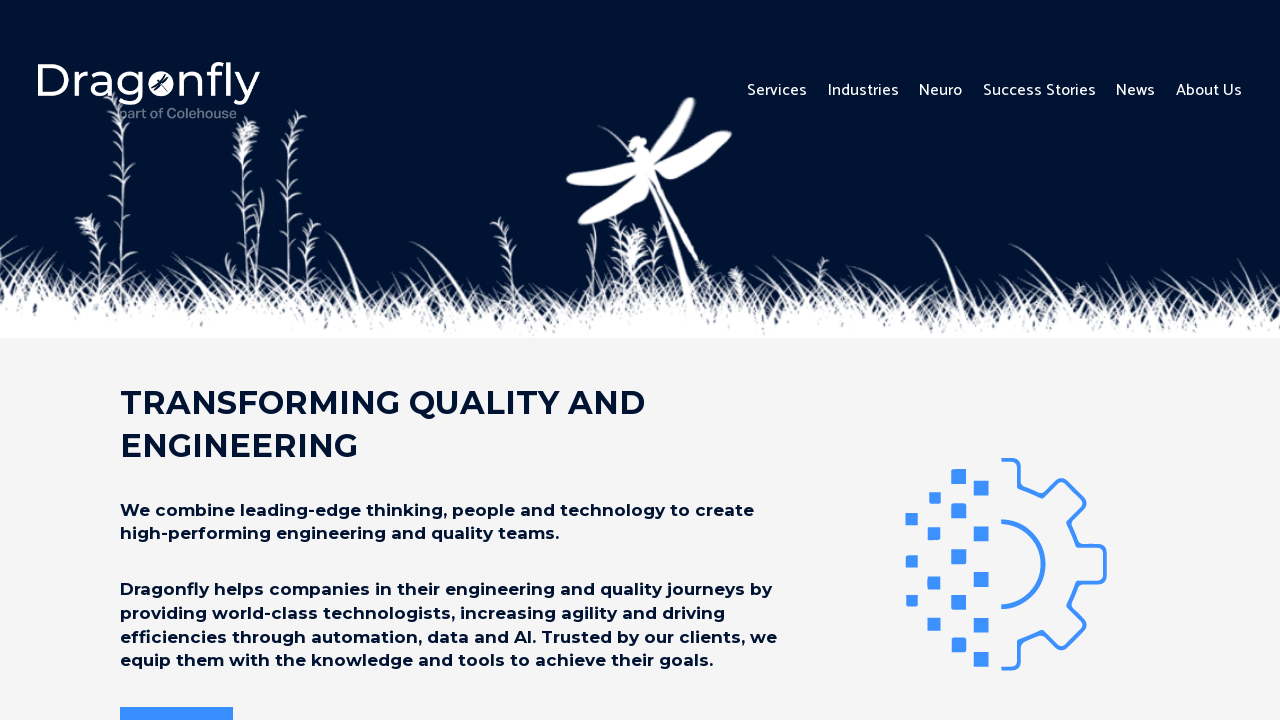